Tests browser window management including maximize, minimize, resize, and repositioning operations

Starting URL: https://www.seleniumeasy.com/test/

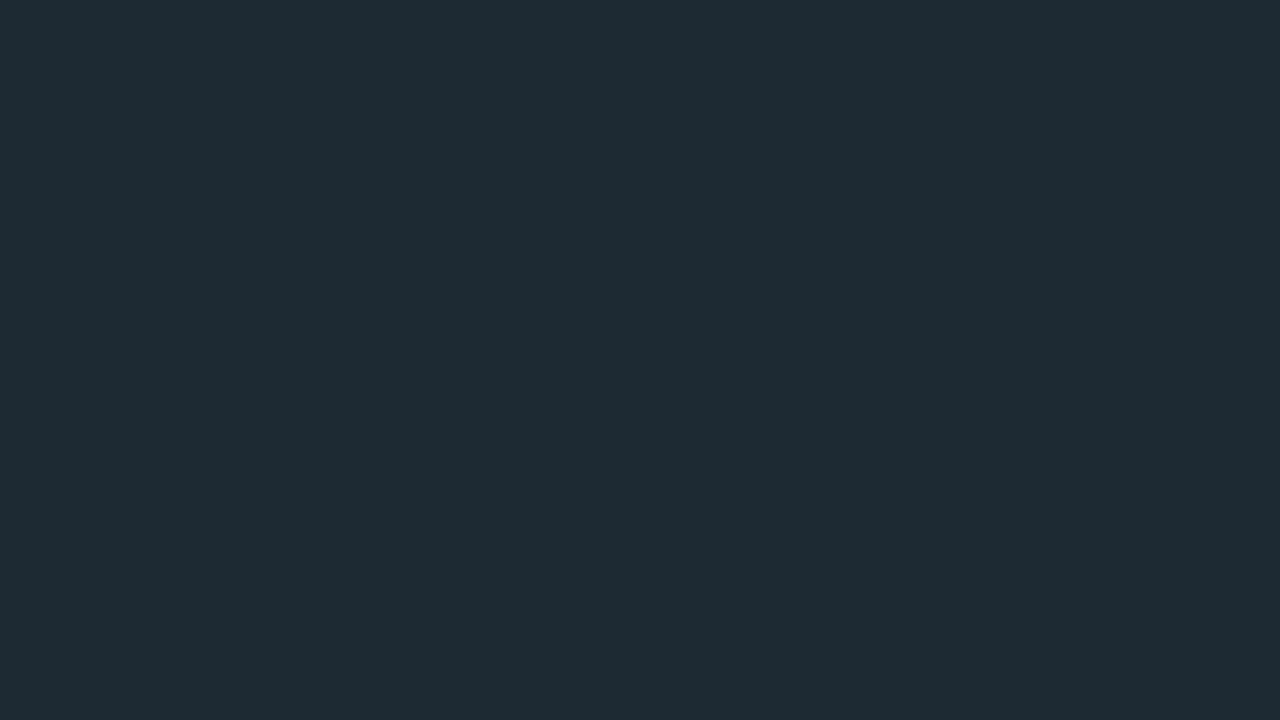

Maximized browser window to 1920x1080
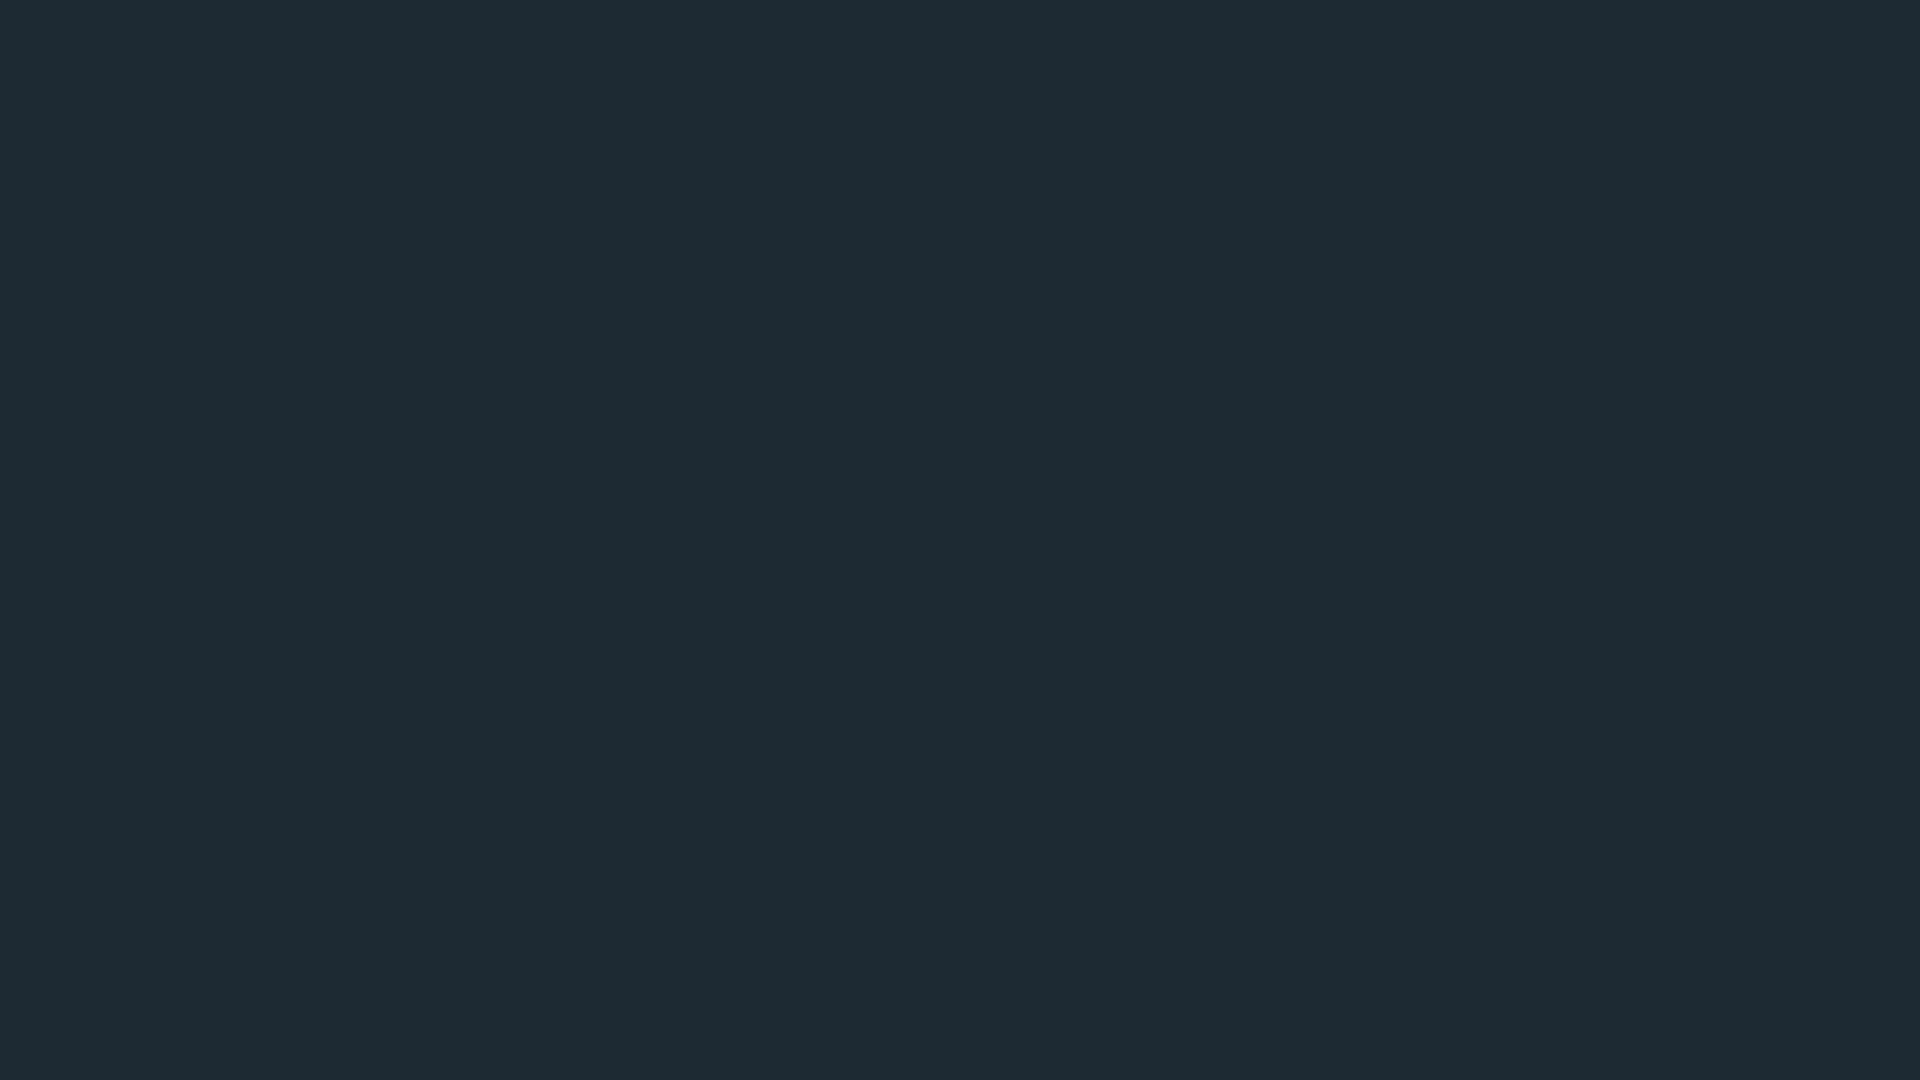

Minimized browser window to 800x600
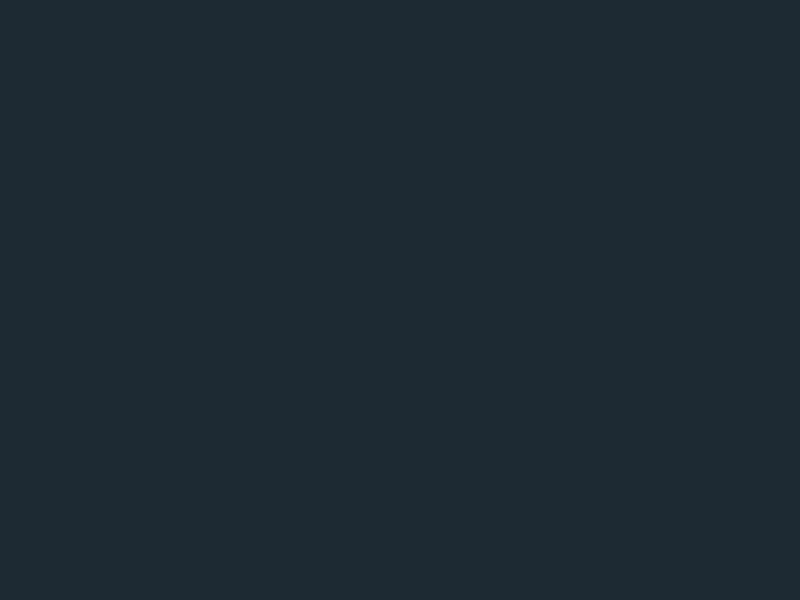

Resized browser window to 300x400
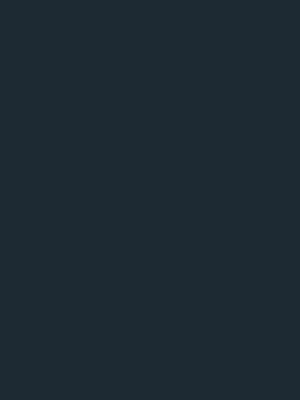

Set browser window to fullscreen size 1920x1080
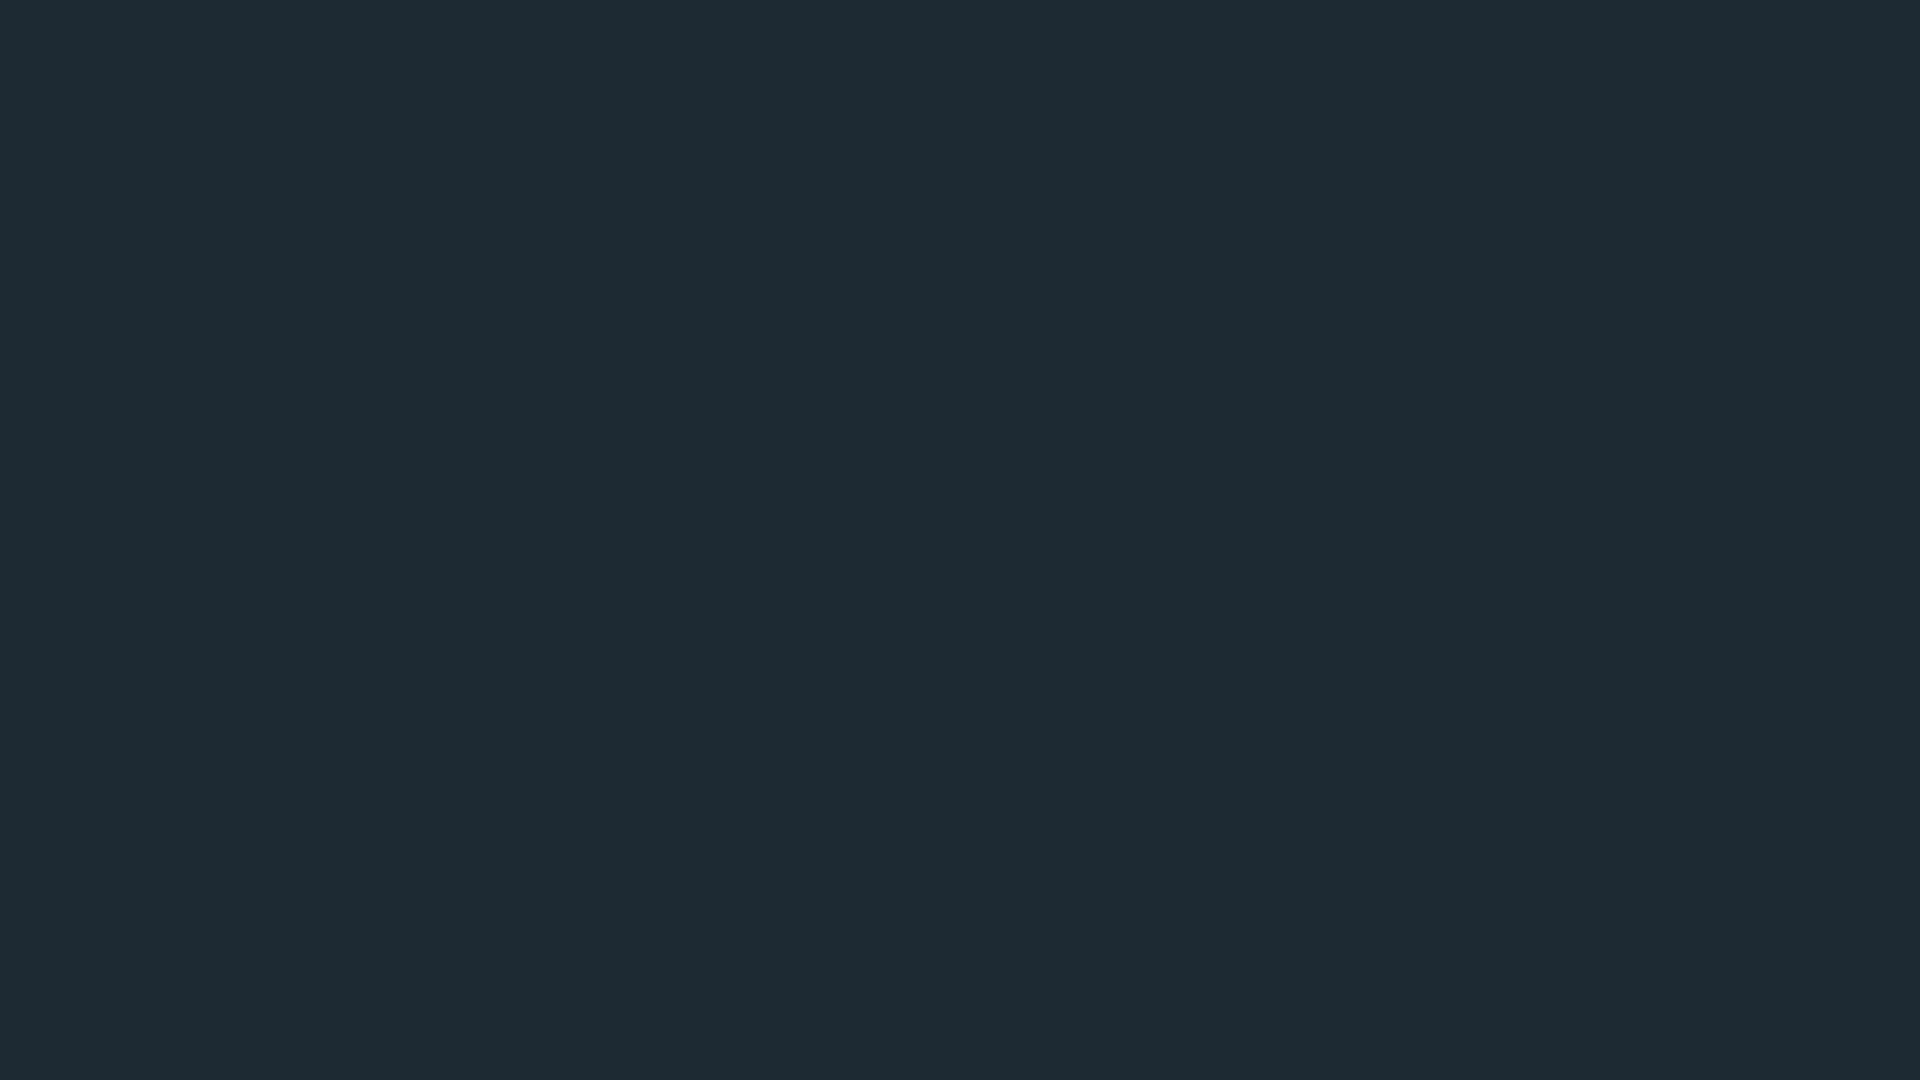

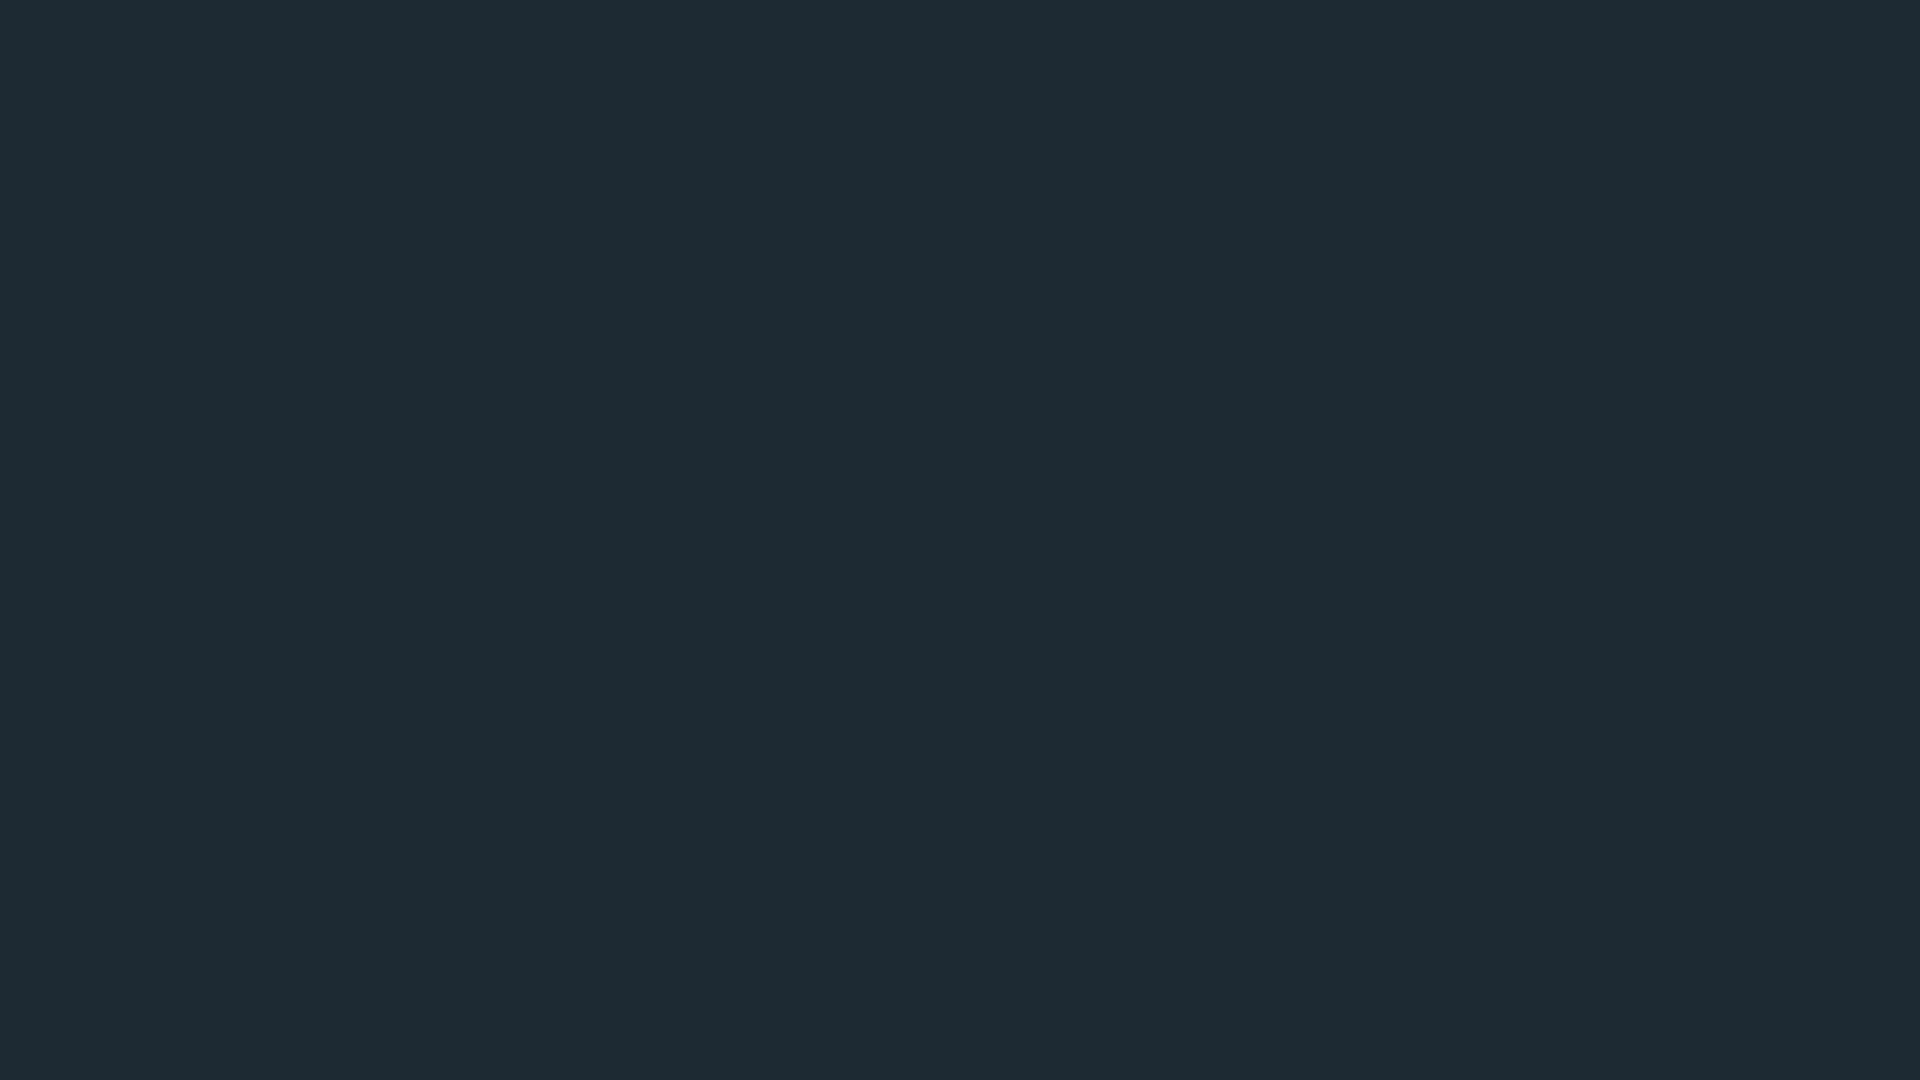